Tests dynamic loading where an element is initially hidden. Clicks the Start button, waits for the loading to complete, and verifies the "Hello World!" text appears.

Starting URL: http://the-internet.herokuapp.com/dynamic_loading/1

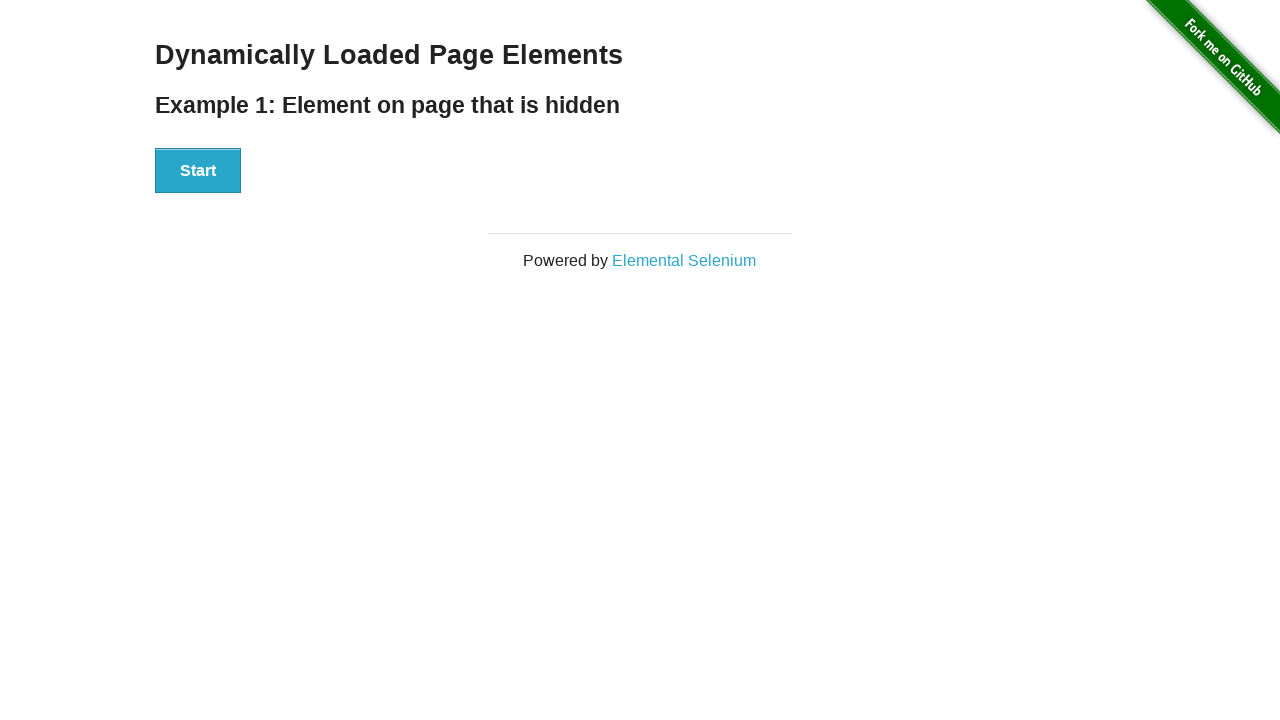

Clicked the Start button at (198, 171) on #start button
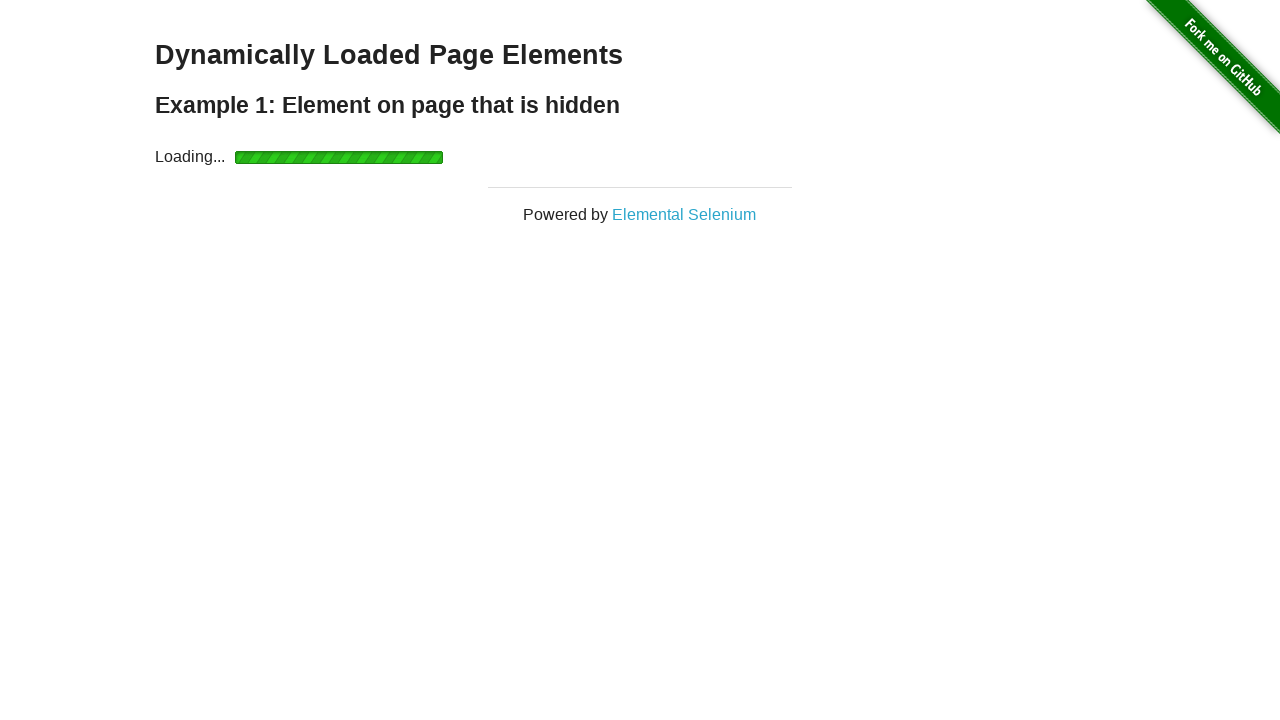

Waited for the finish element to become visible (loading completed)
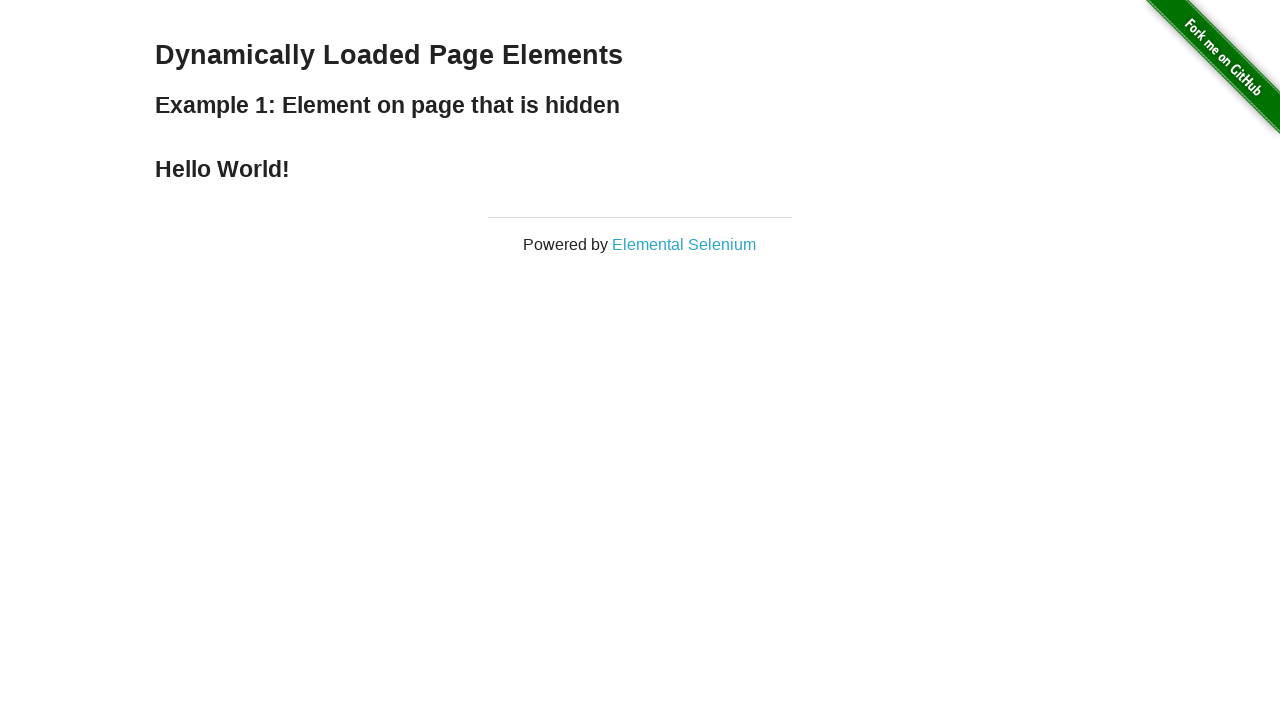

Verified 'Hello World!' text appears in the finish element
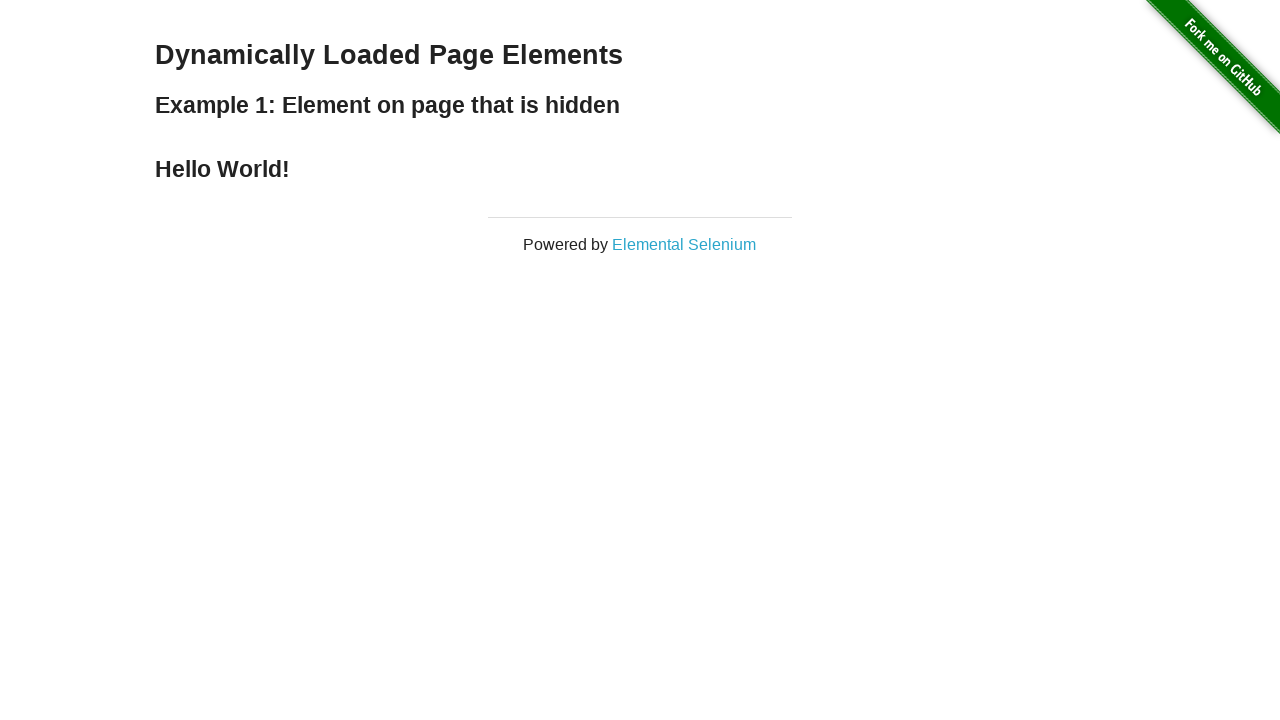

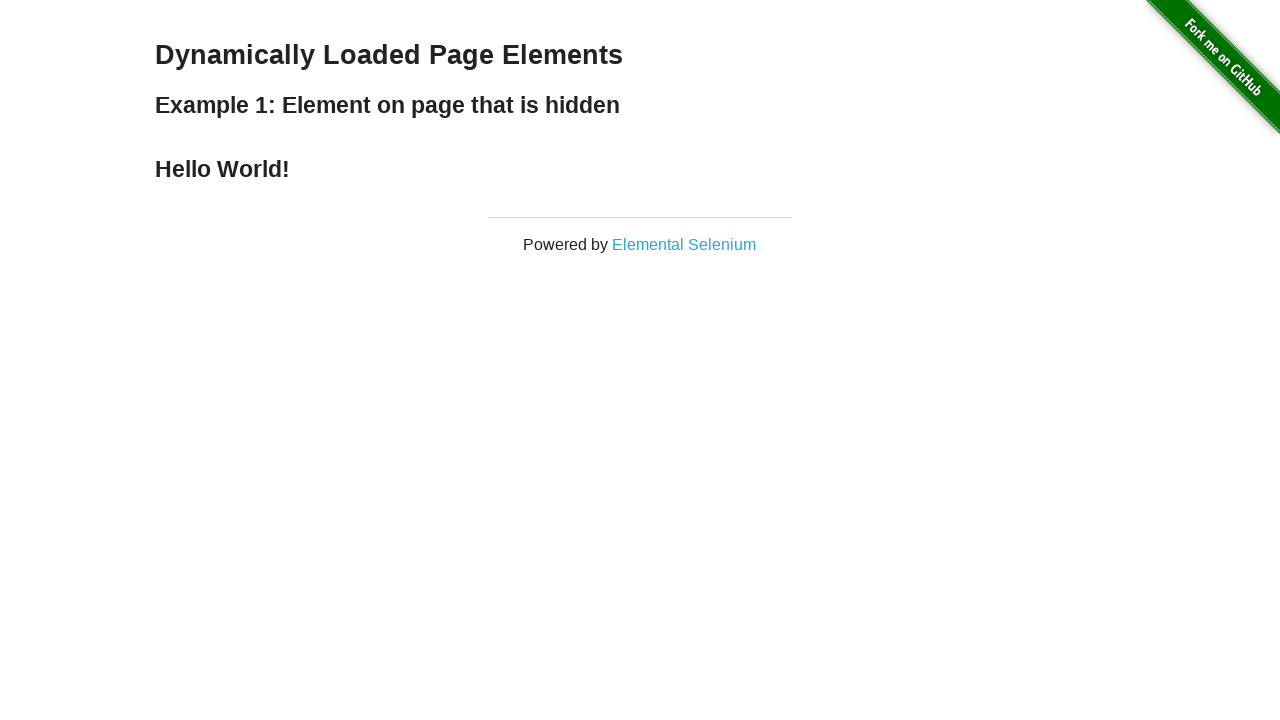